Tests scrolling functionality on the Rediff website by scrolling down and then up using JavaScript

Starting URL: http://www.rediff.com/

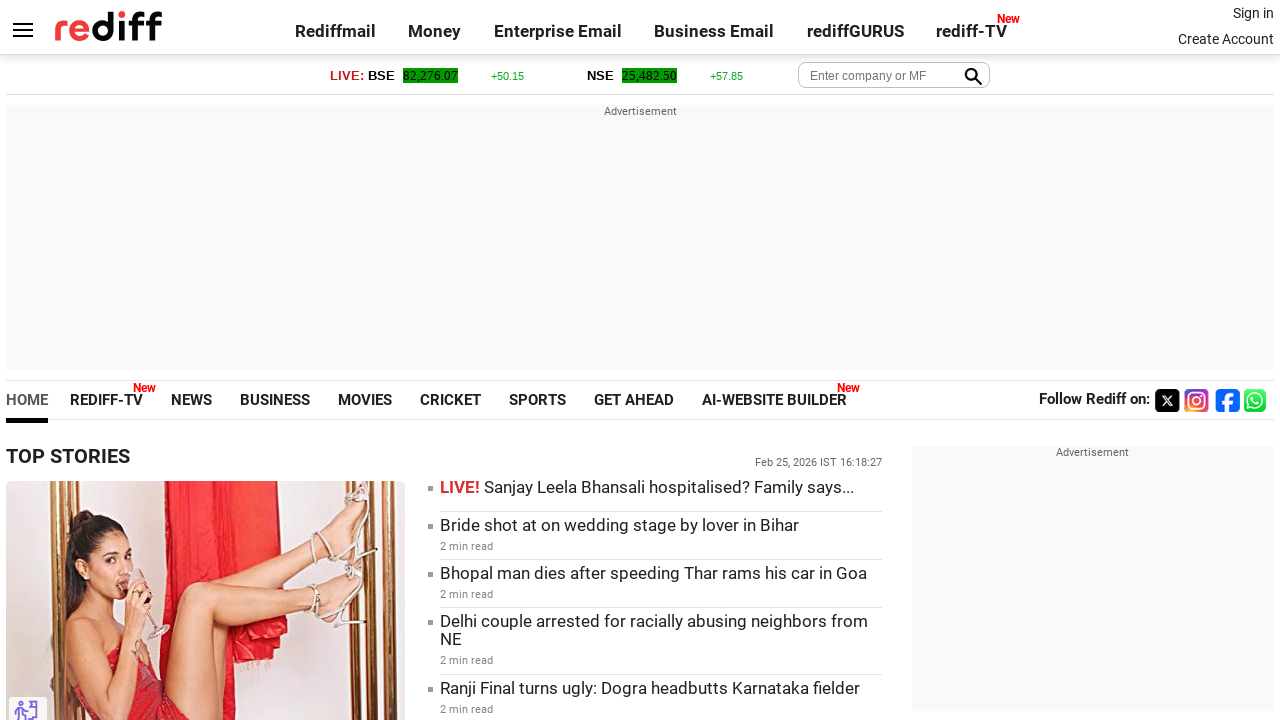

Scrolled down the page by 2800 pixels using JavaScript
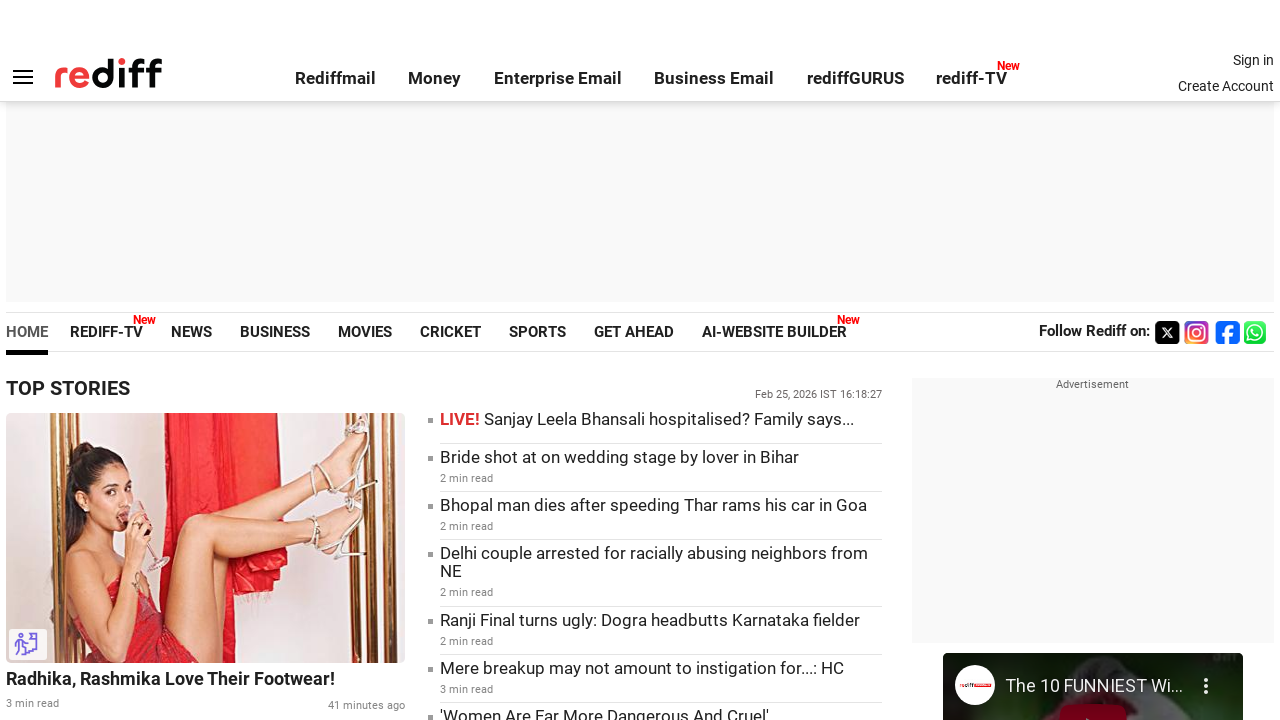

Waited 3 seconds to observe the scroll effect
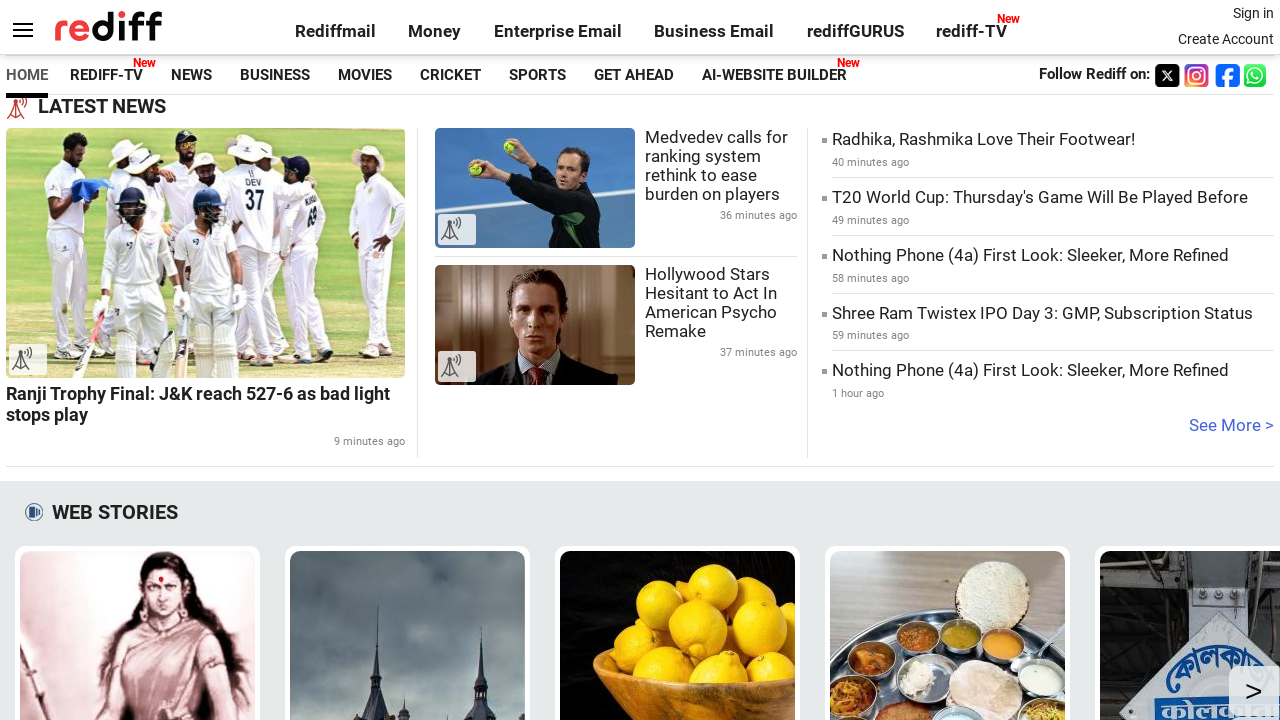

Scrolled up the page by 1200 pixels using JavaScript
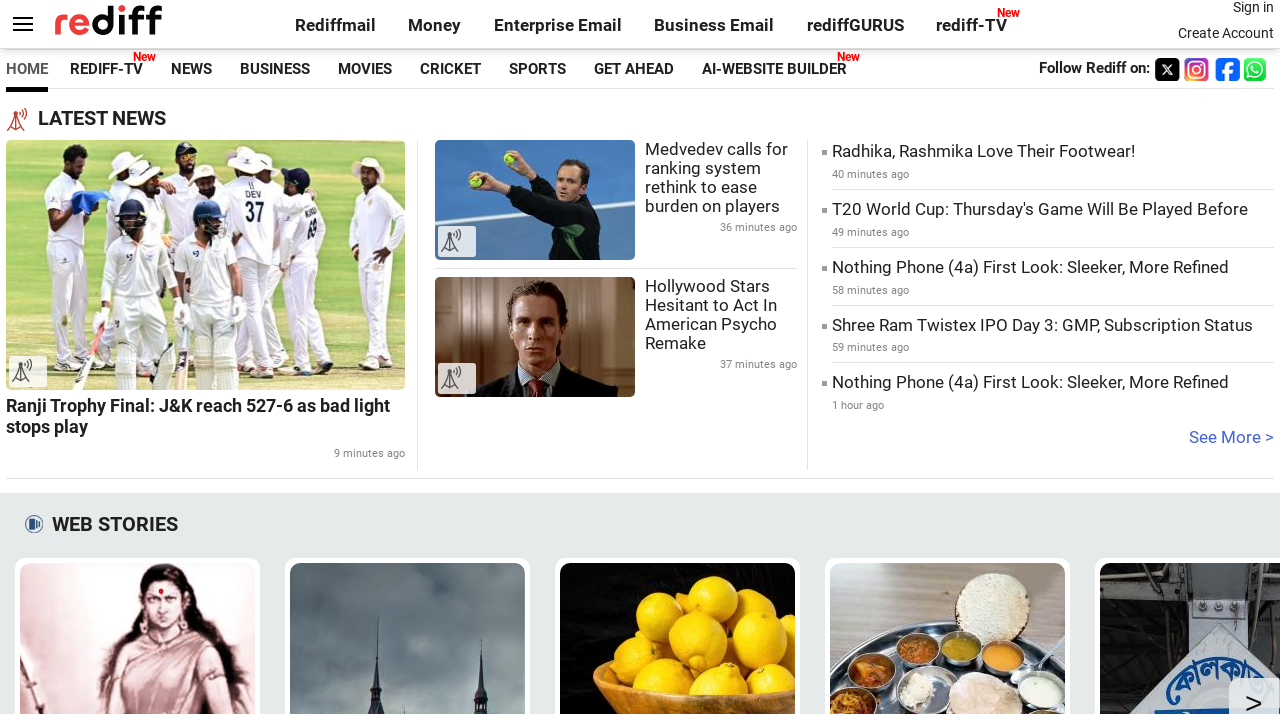

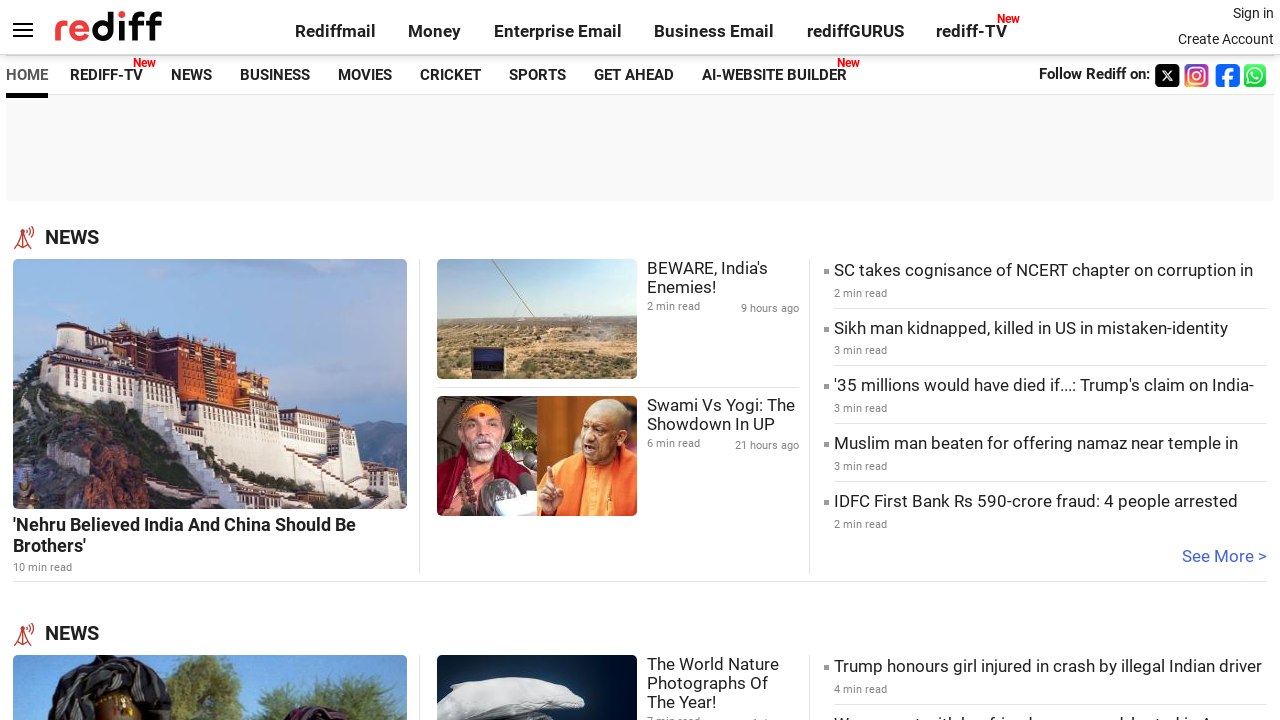